Tests a financial loan calculator form on the Brazilian Central Bank website by entering loan parameters (months, interest rate, loan amount) and verifying the calculated payment value

Starting URL: https://www3.bcb.gov.br/CALCIDADAO/publico/exibirFormFinanciamentoPrestacoesFixas.do?method=exibirFormFinanciamentoPrestacoesFixas

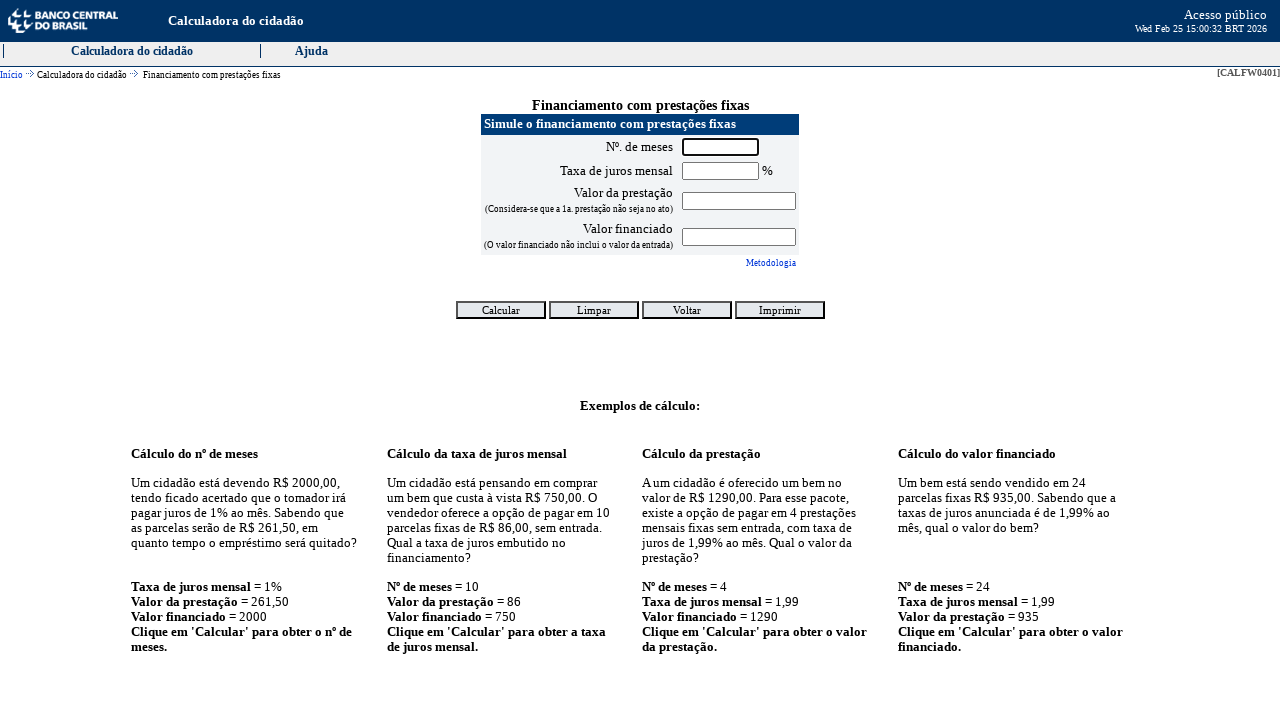

Cleared the months field on input[name='meses']
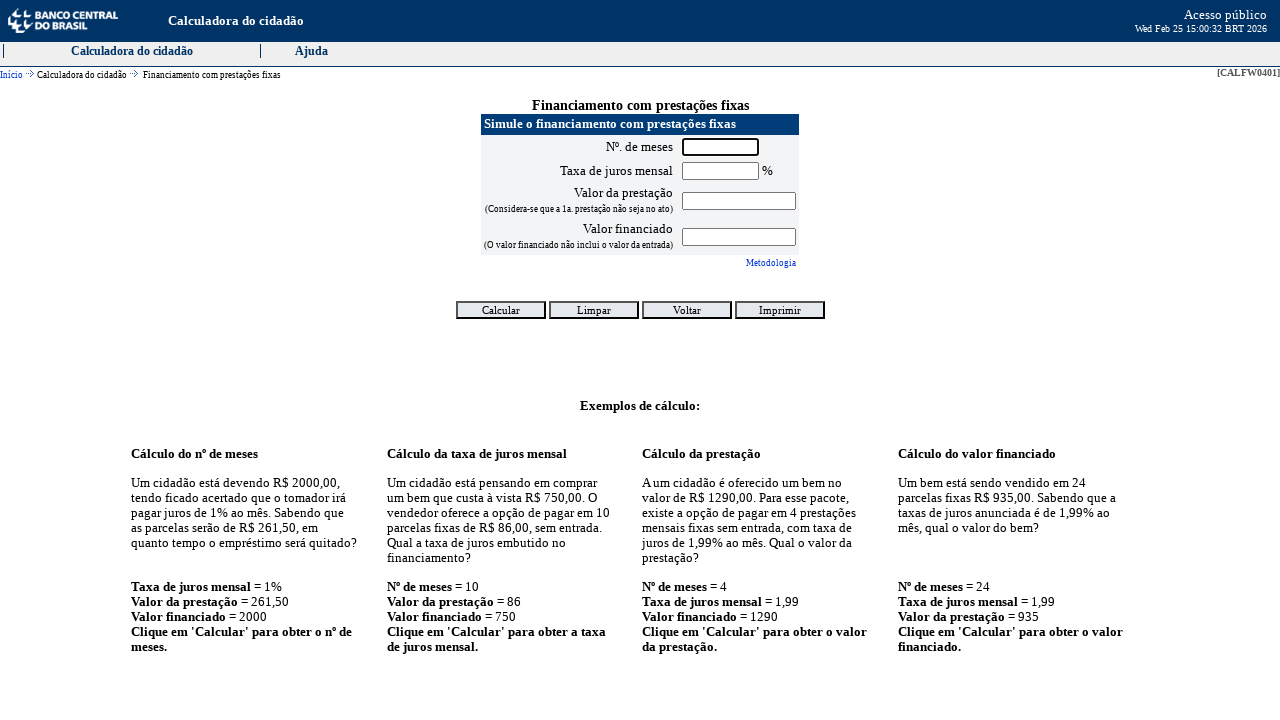

Filled months field with '120,0' on input[name='meses']
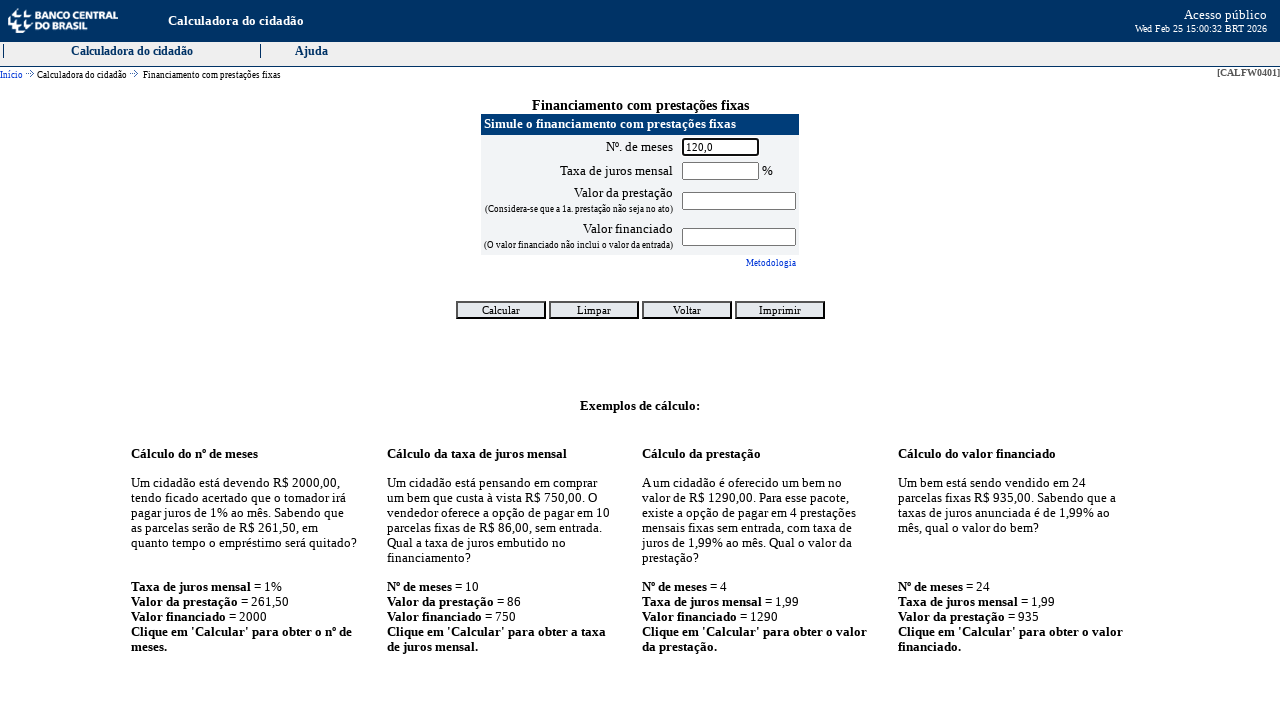

Cleared the monthly interest rate field on input[name='taxaJurosMensal']
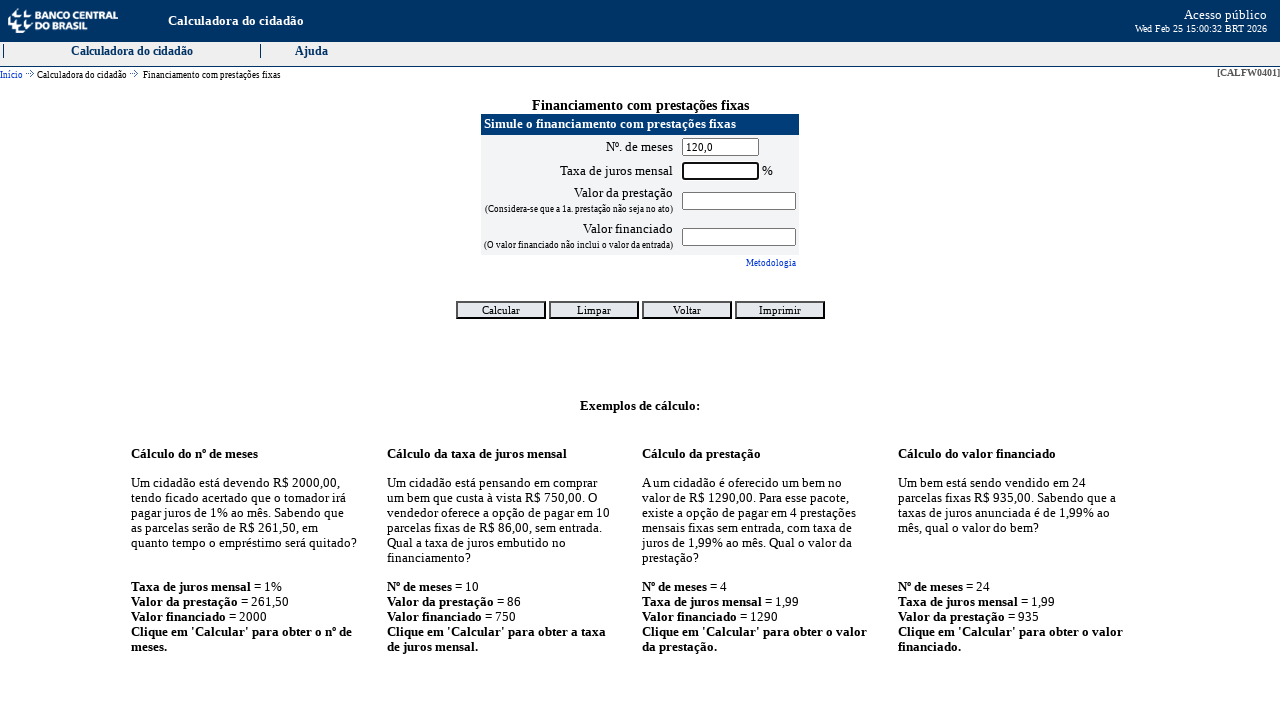

Filled monthly interest rate field with '1,0' on input[name='taxaJurosMensal']
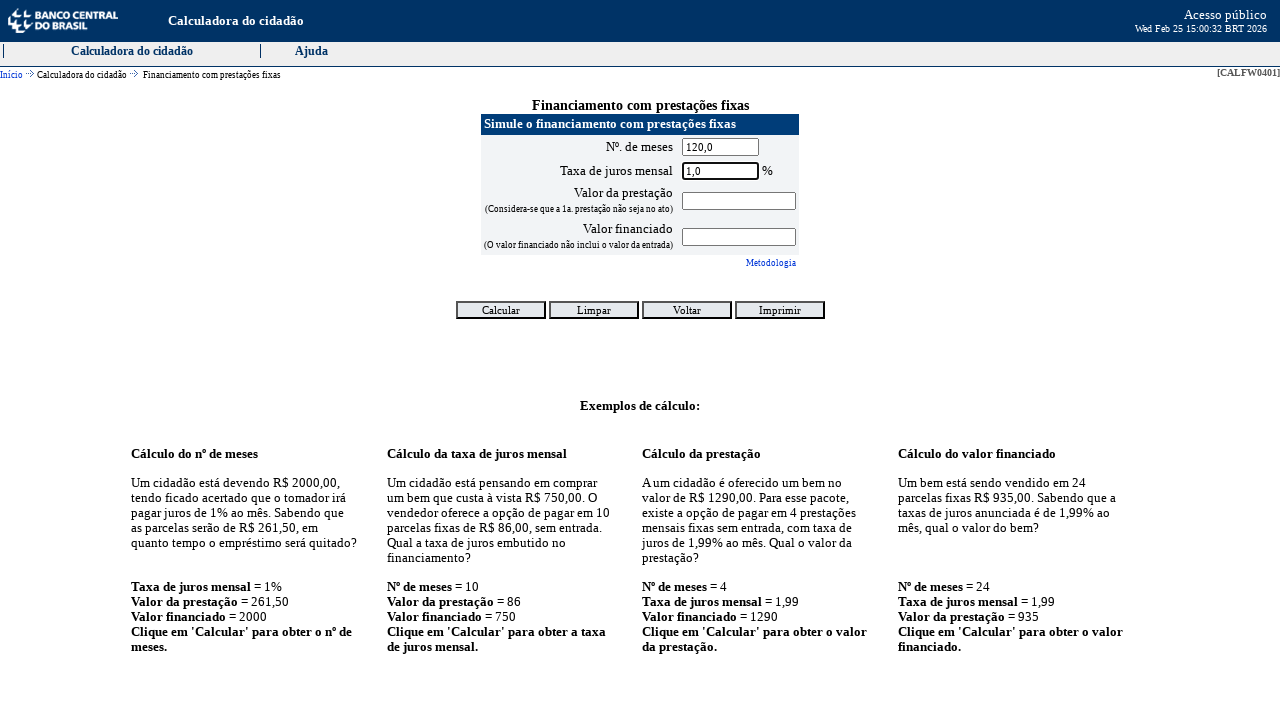

Cleared the financed value field on input[name='valorFinanciado']
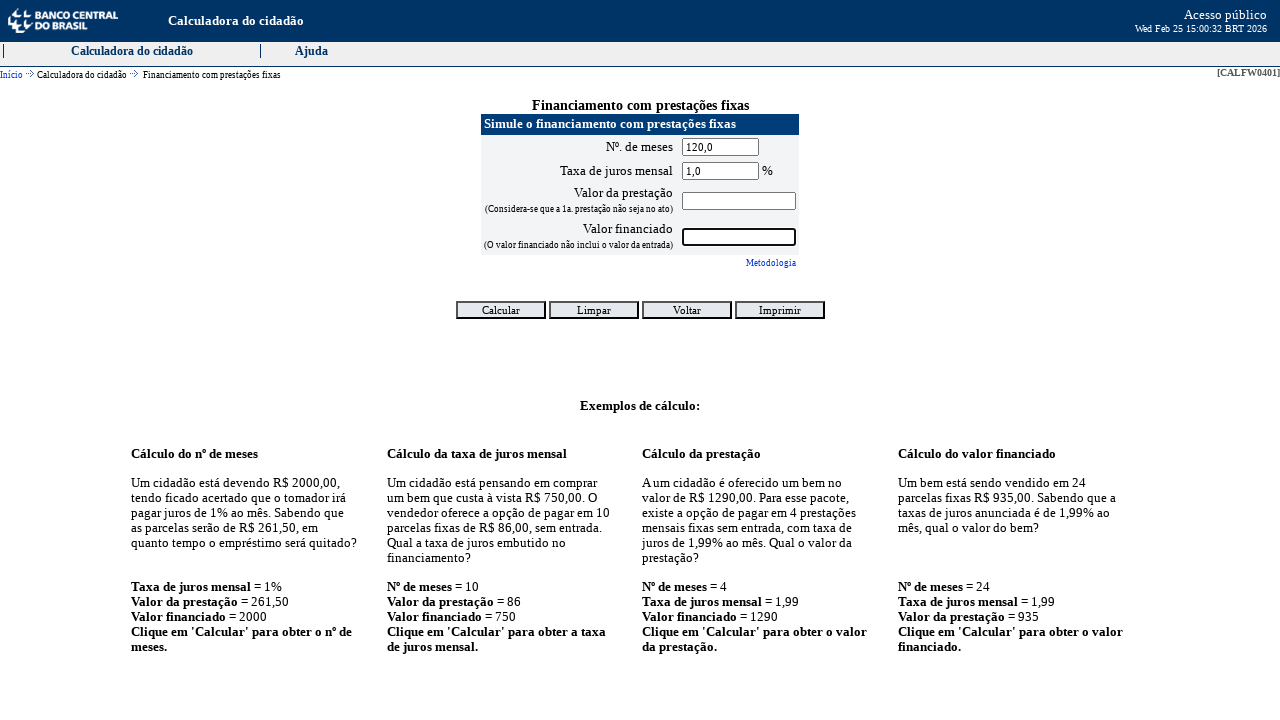

Filled financed value field with '300000,00' on input[name='valorFinanciado']
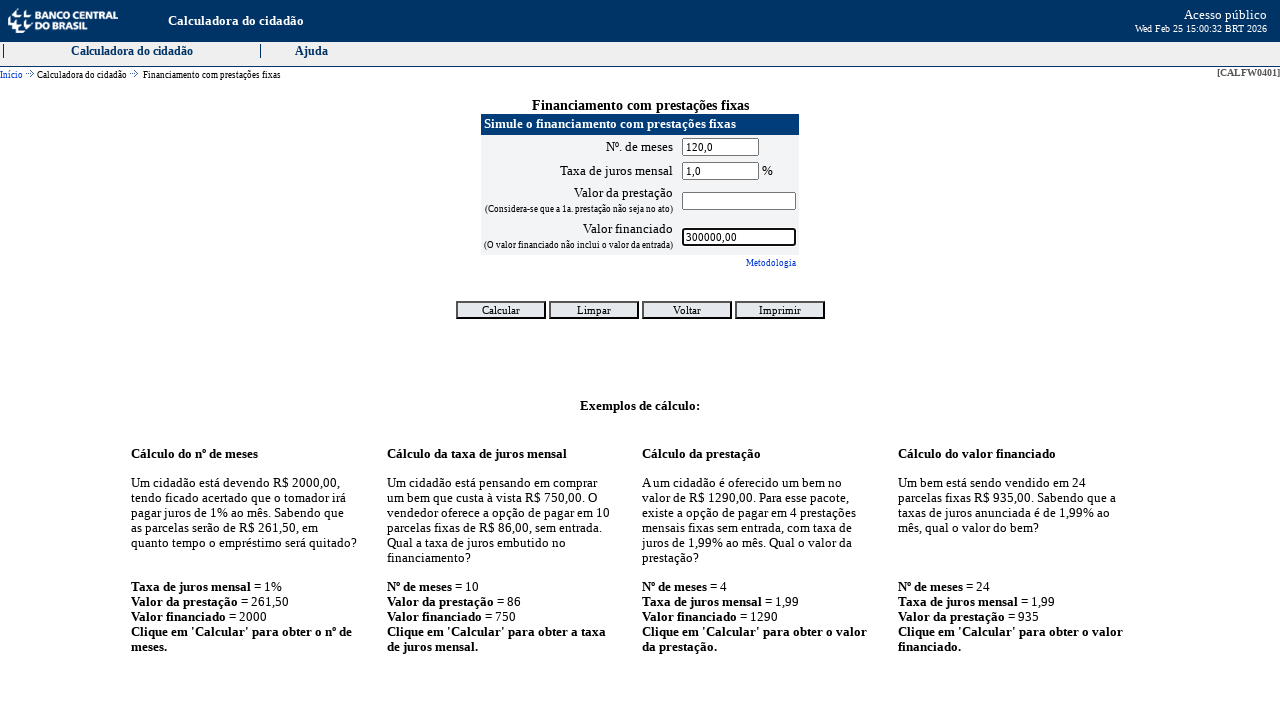

Clicked the calculate button to submit the form at (500, 310) on input[name='botaoCalcular']
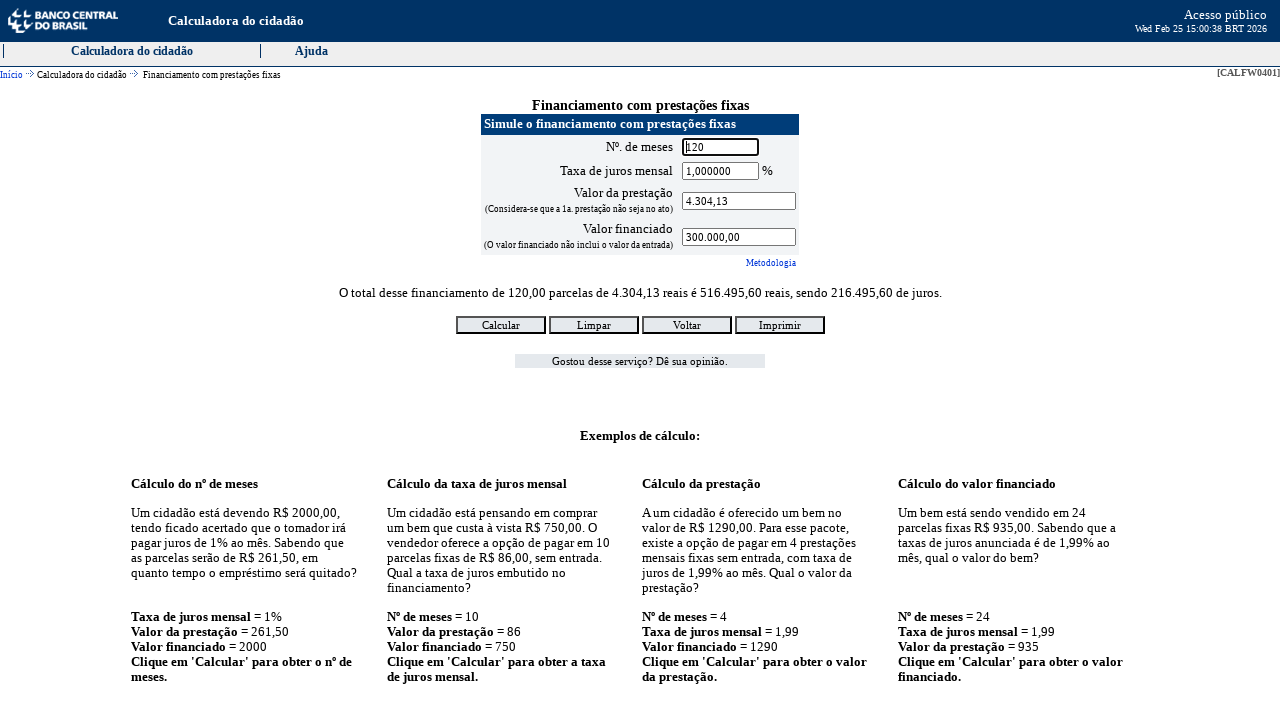

Payment value field loaded after calculation
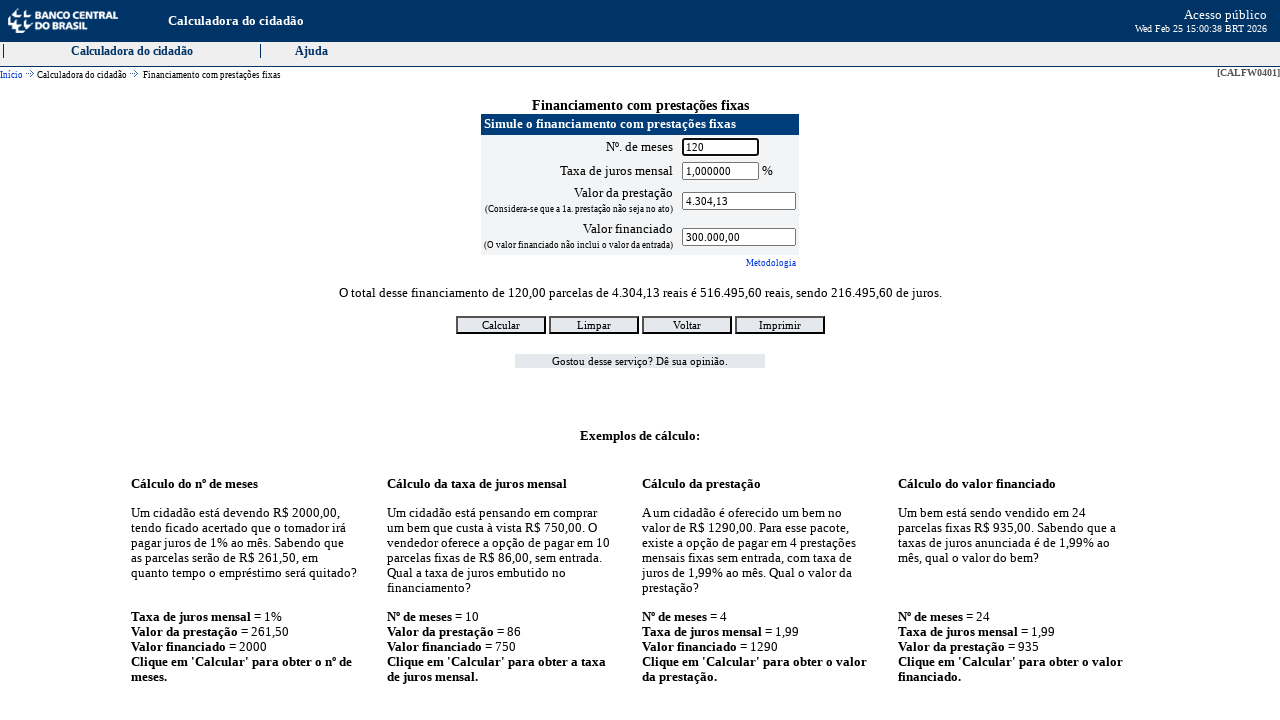

Verified calculated payment value is '4.304,13'
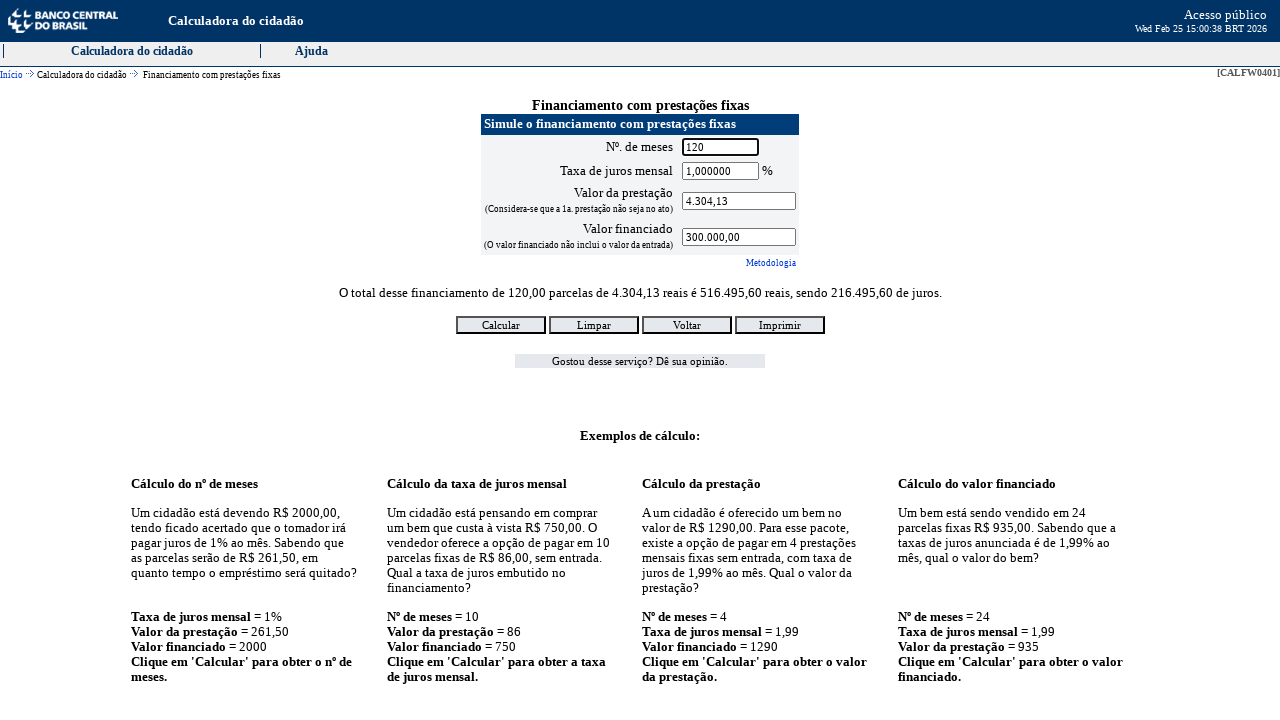

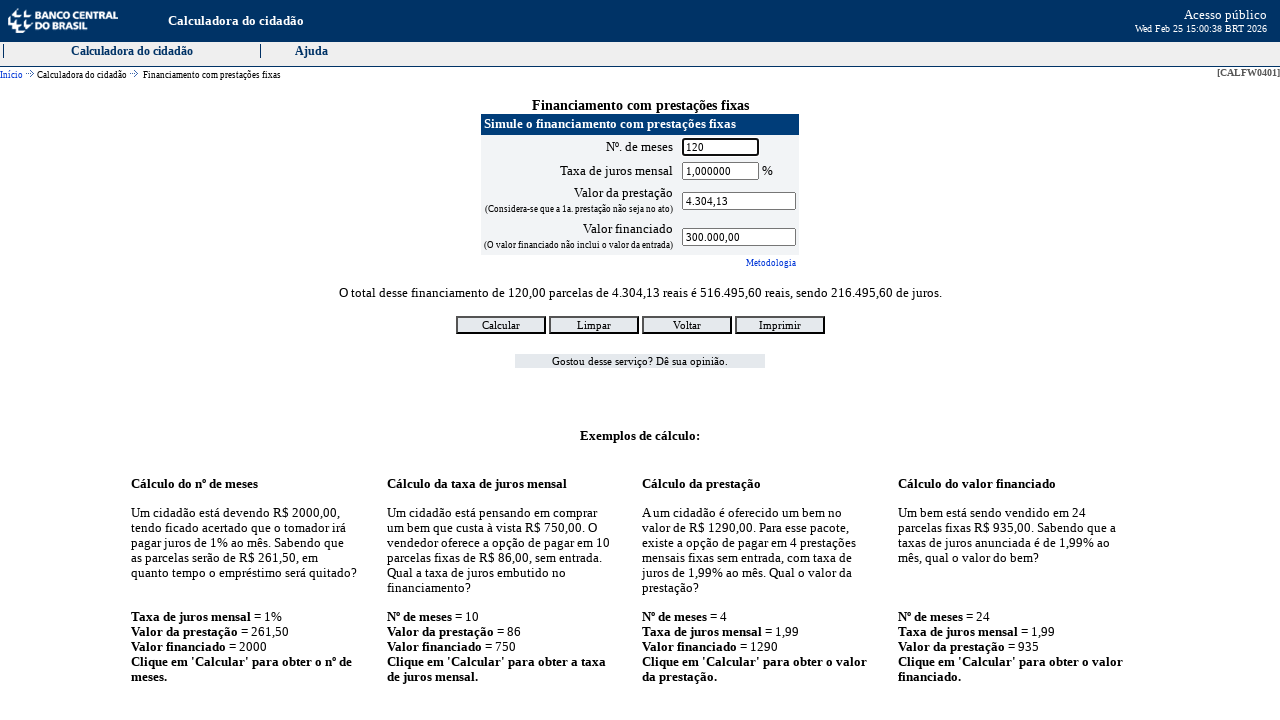